Tests Python.org search functionality by entering "pycon" in the search box and submitting the search

Starting URL: http://www.python.org

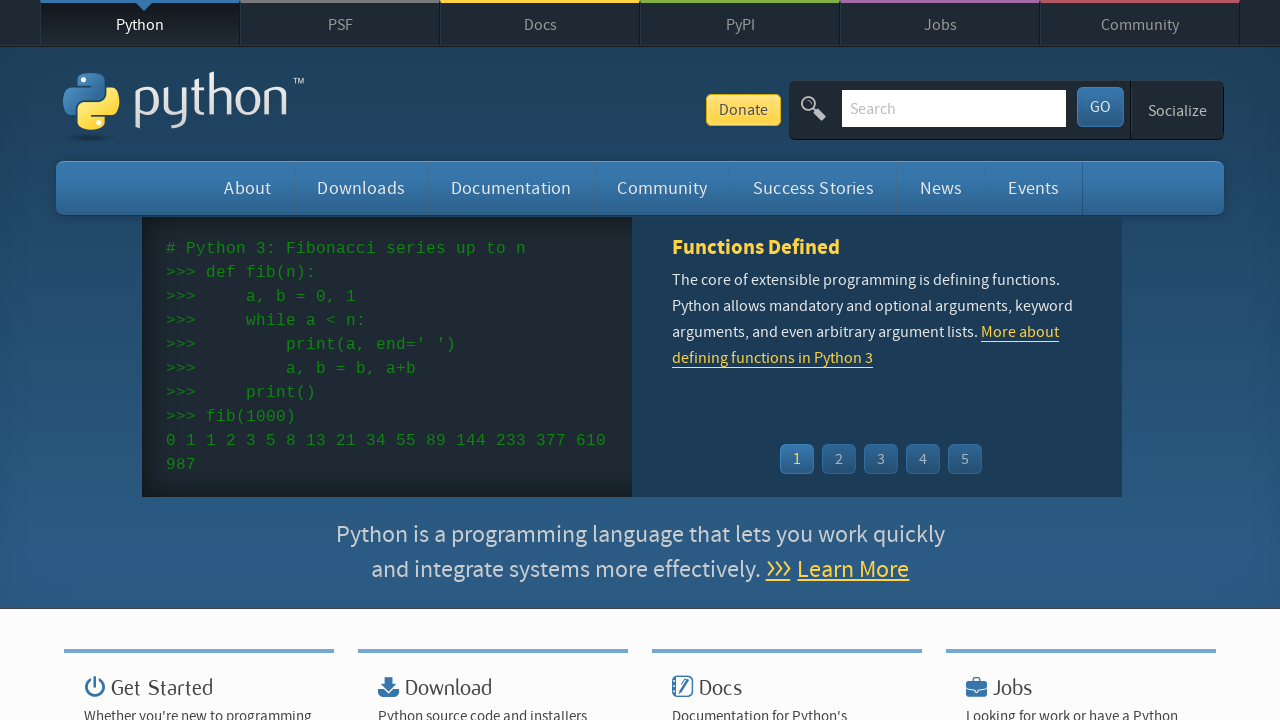

Filled search box with 'pycon' on input[name='q']
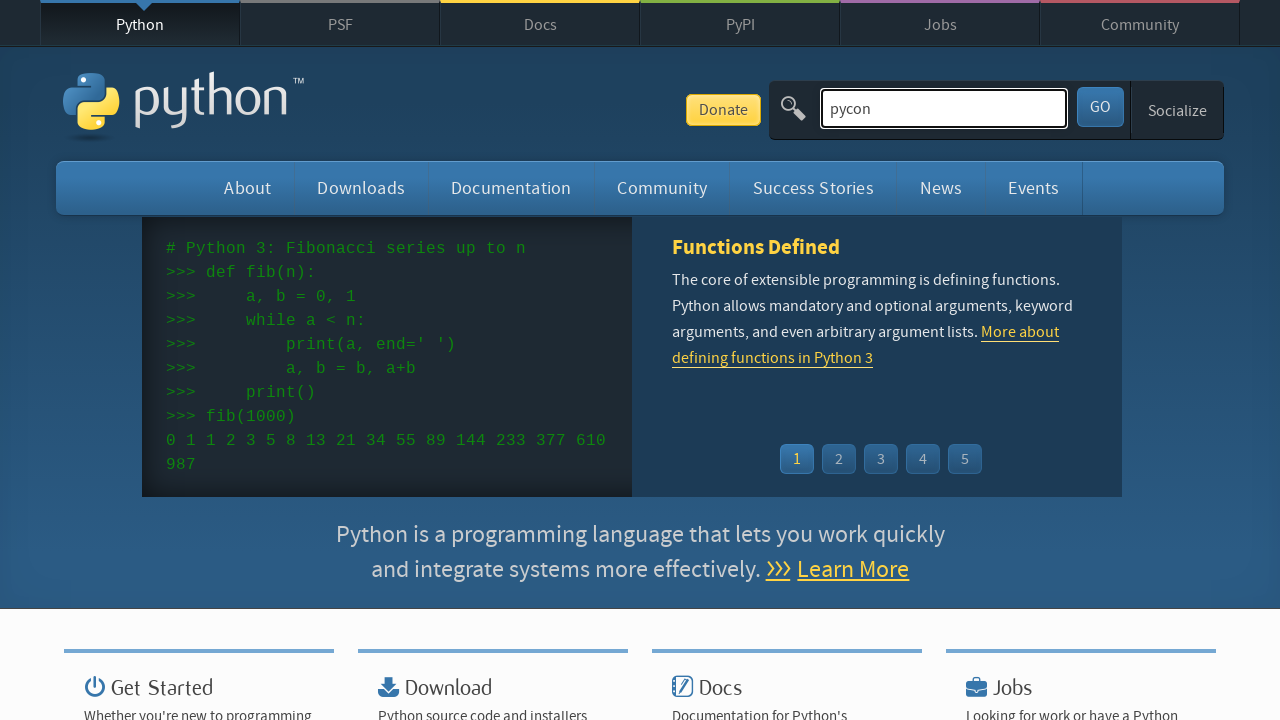

Pressed Enter to submit search on input[name='q']
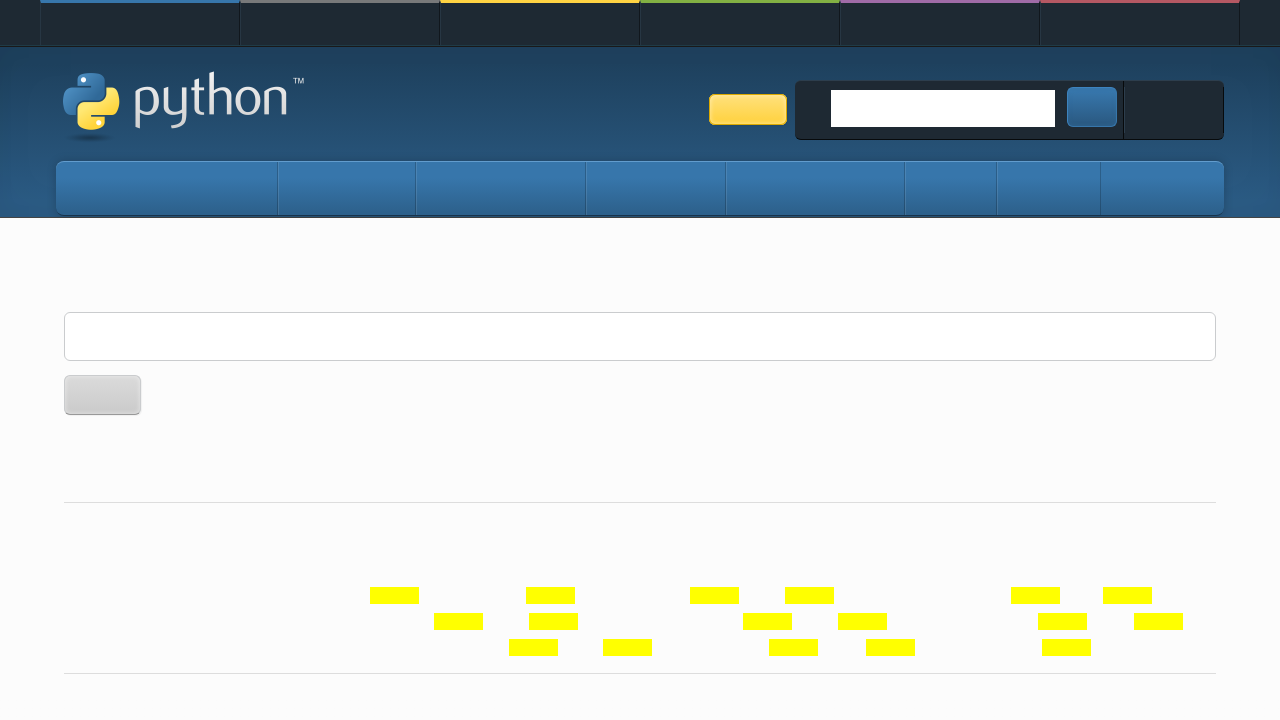

Search results page loaded (networkidle)
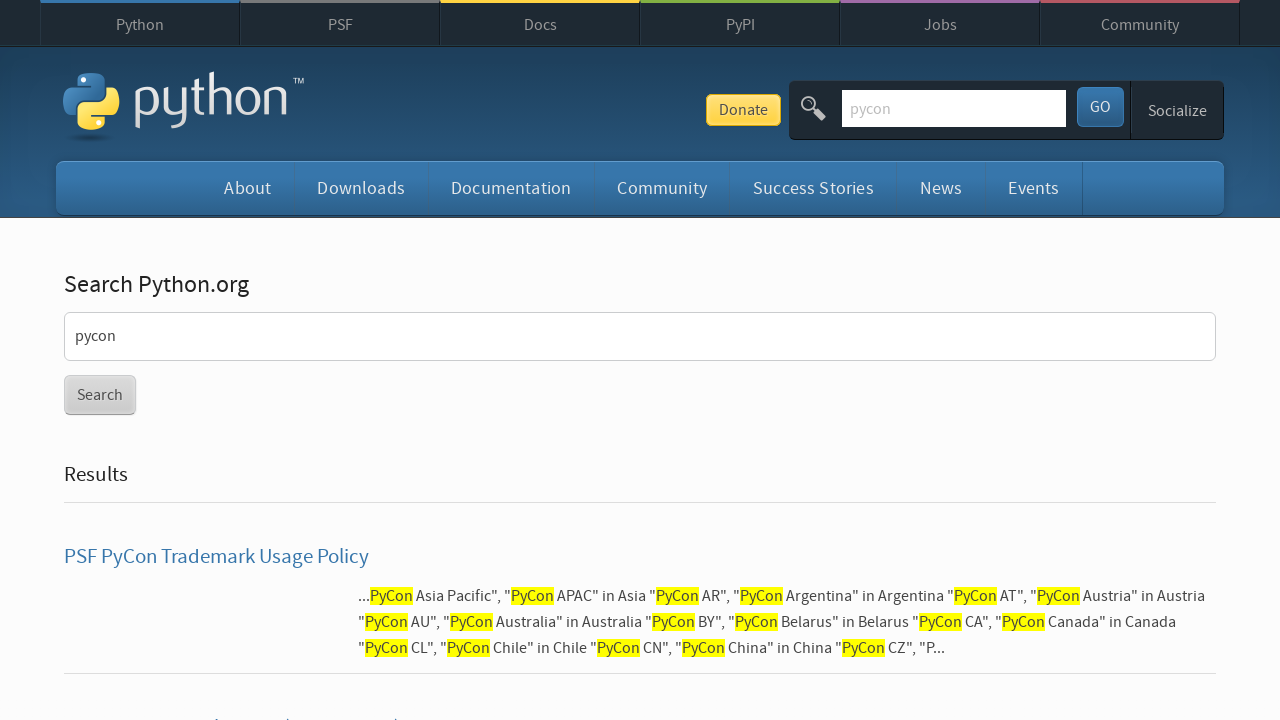

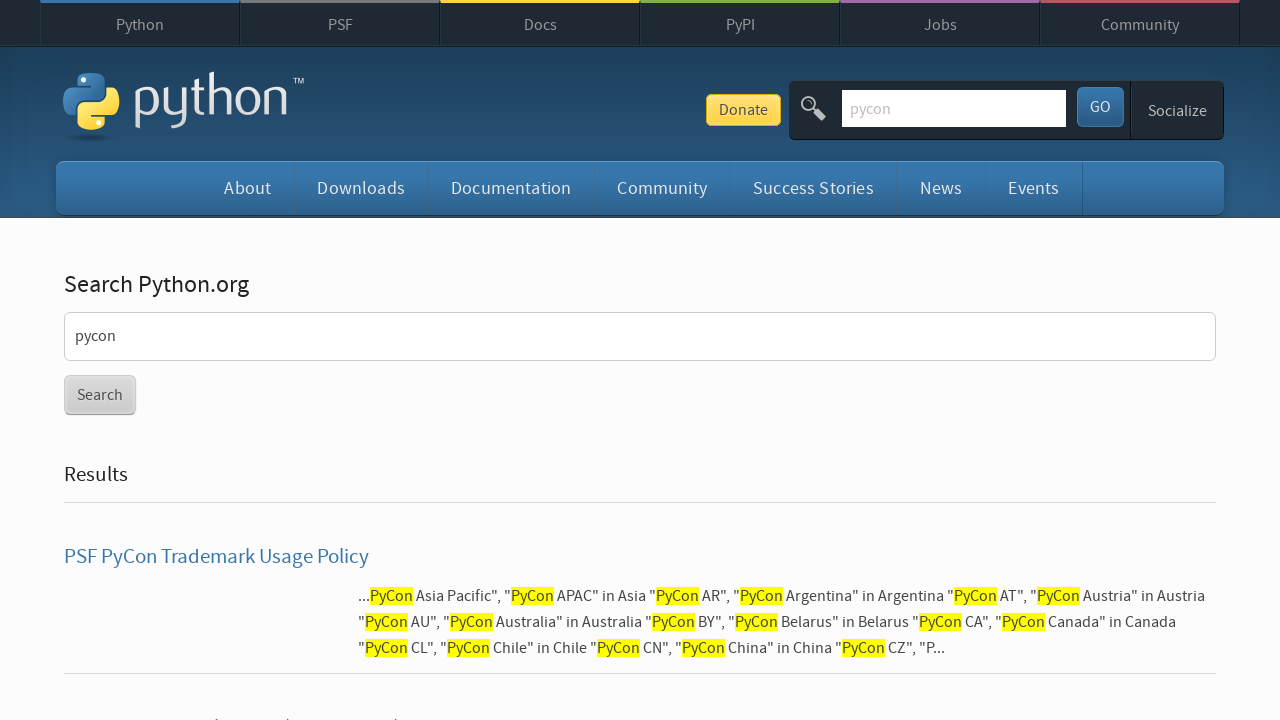